Tests the keyboard shortcut to navigate to the next video on YouTube by pressing Shift+N

Starting URL: https://www.youtube.com/watch?v=ZHgyQGoeaB0

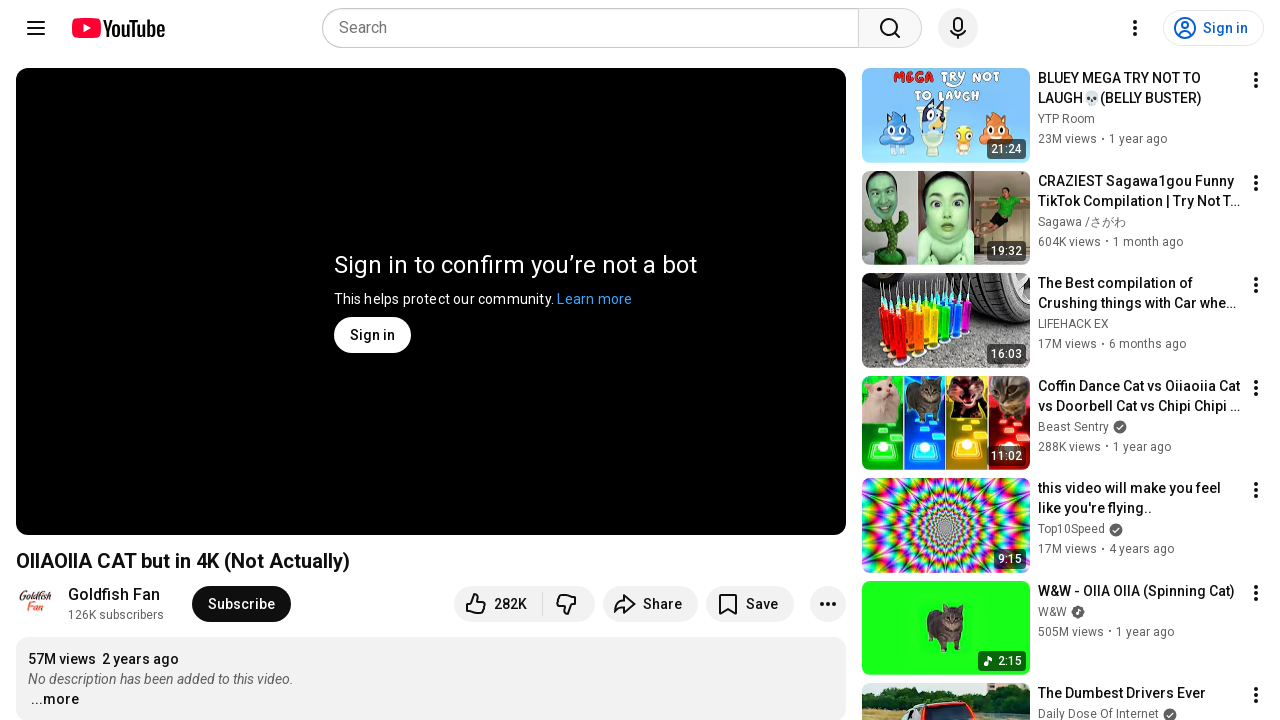

Waited for YouTube video page to load (networkidle)
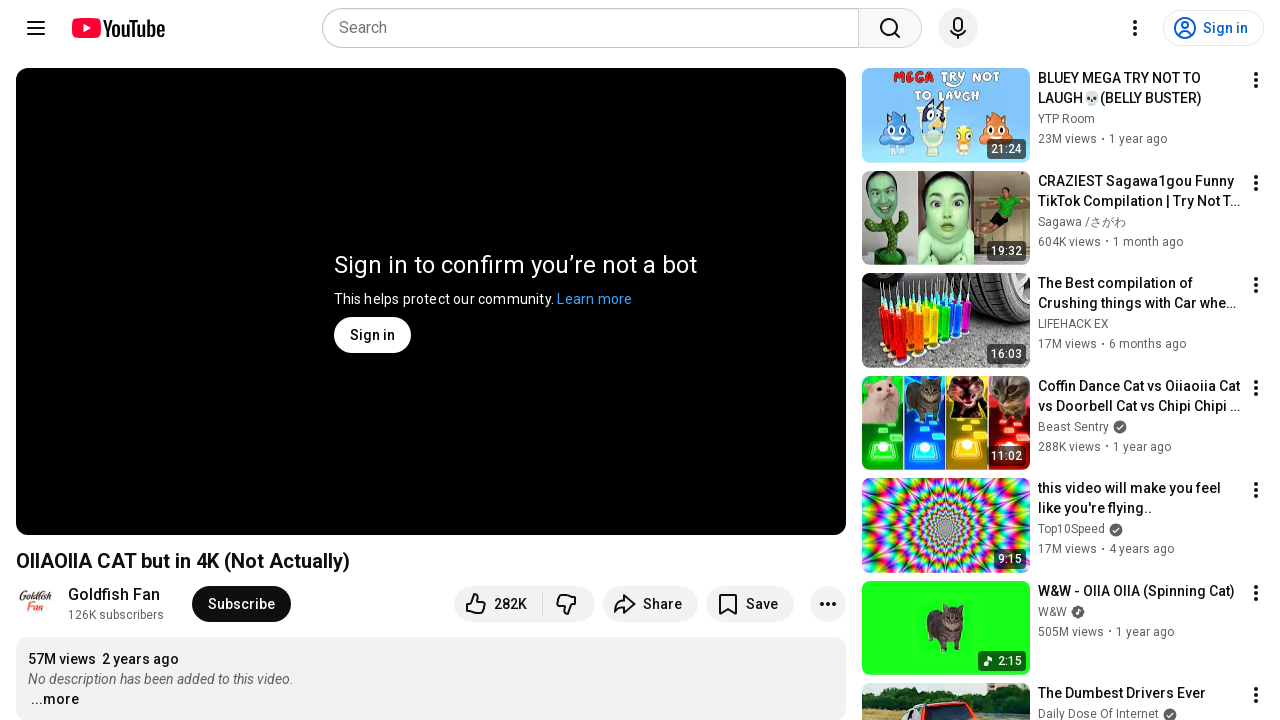

Pressed Shift+N keyboard shortcut to navigate to next video
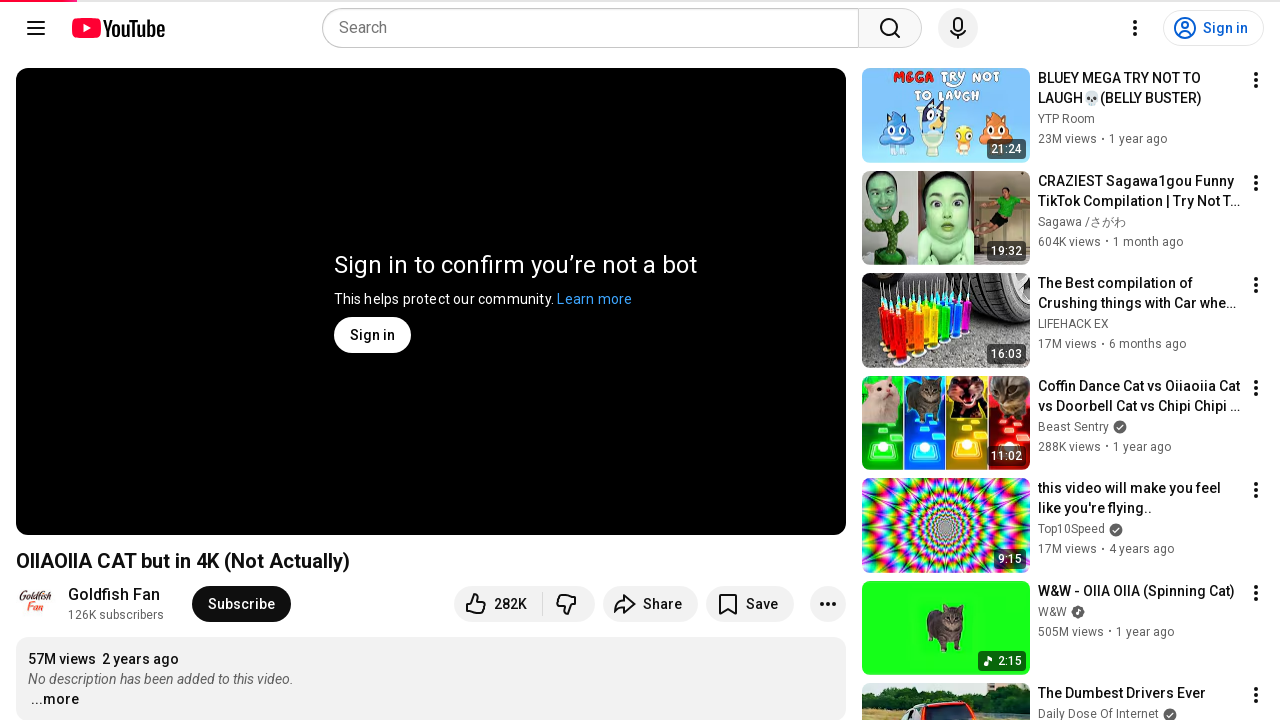

Waited 3 seconds for navigation to next video to complete
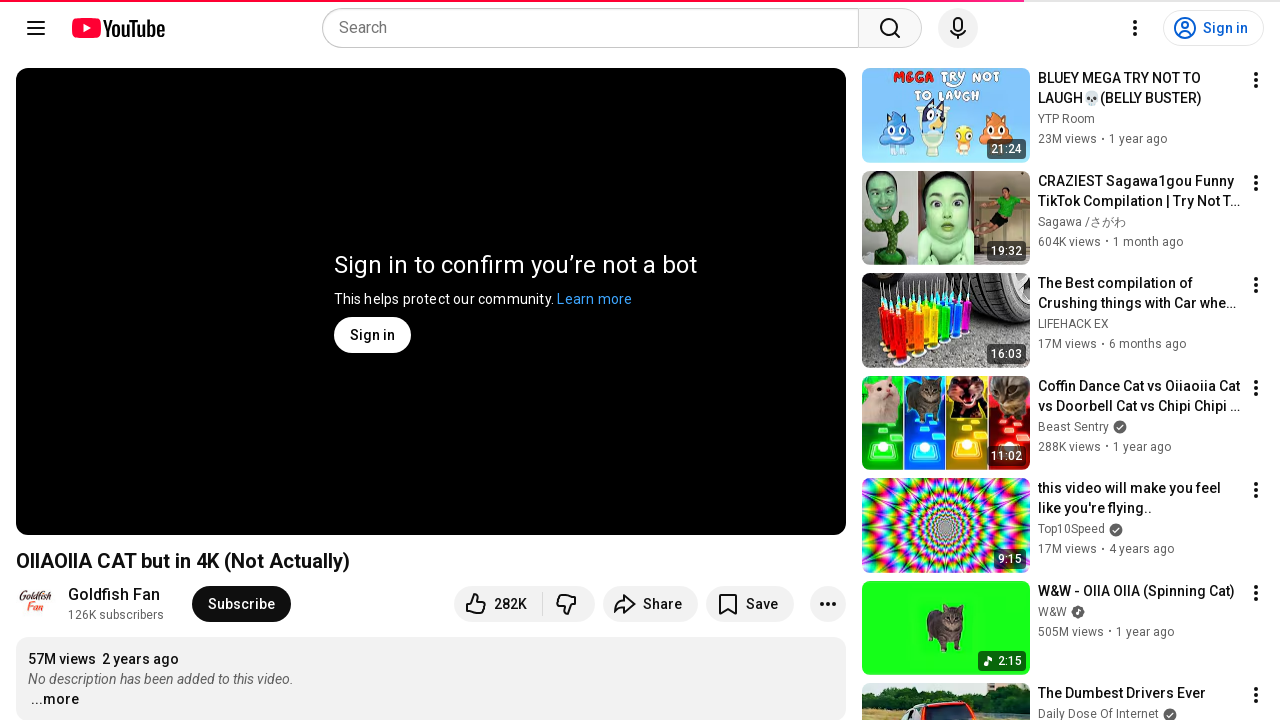

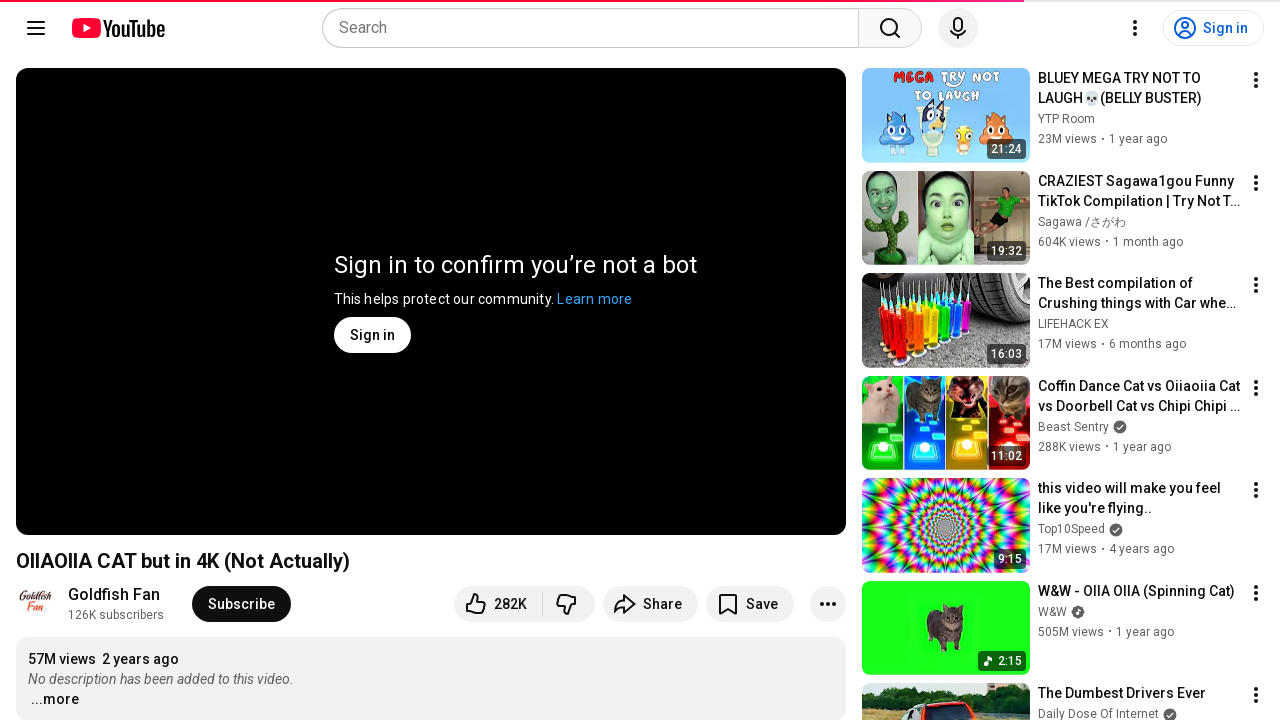